Verifies that the product list container is displayed on the home page

Starting URL: https://www.demoblaze.com/

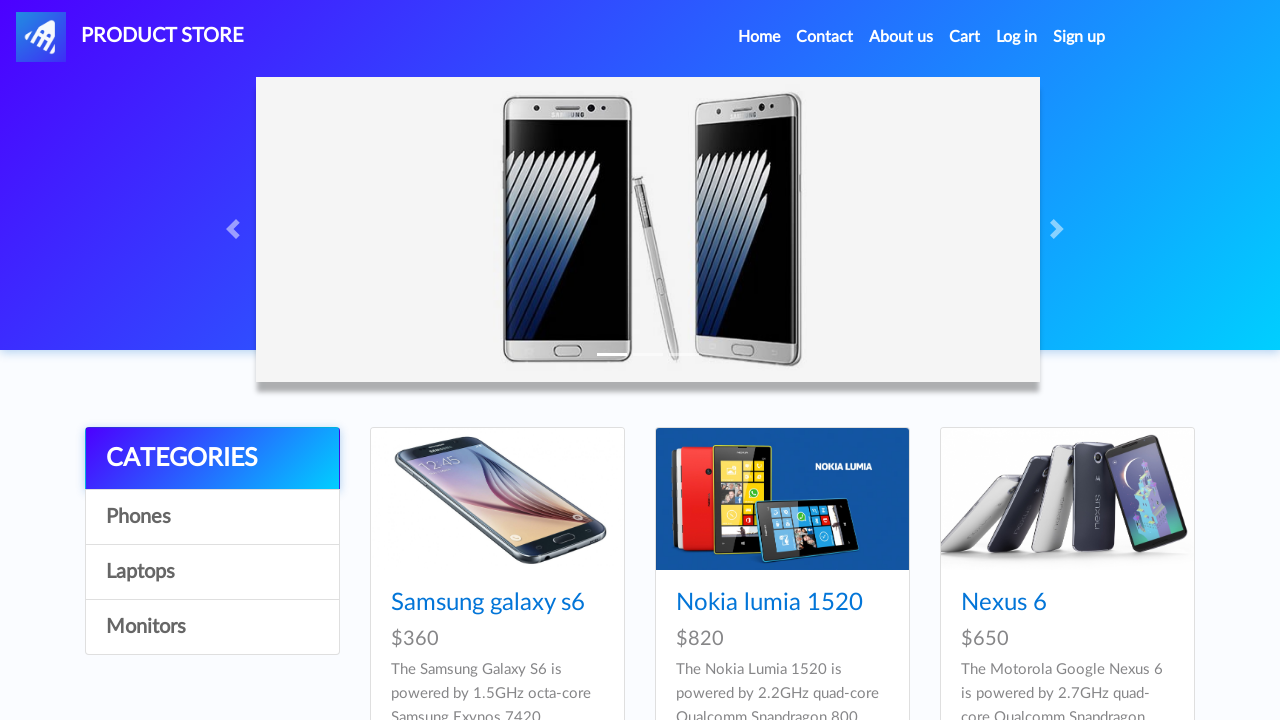

Waited for product list container to be present in the DOM
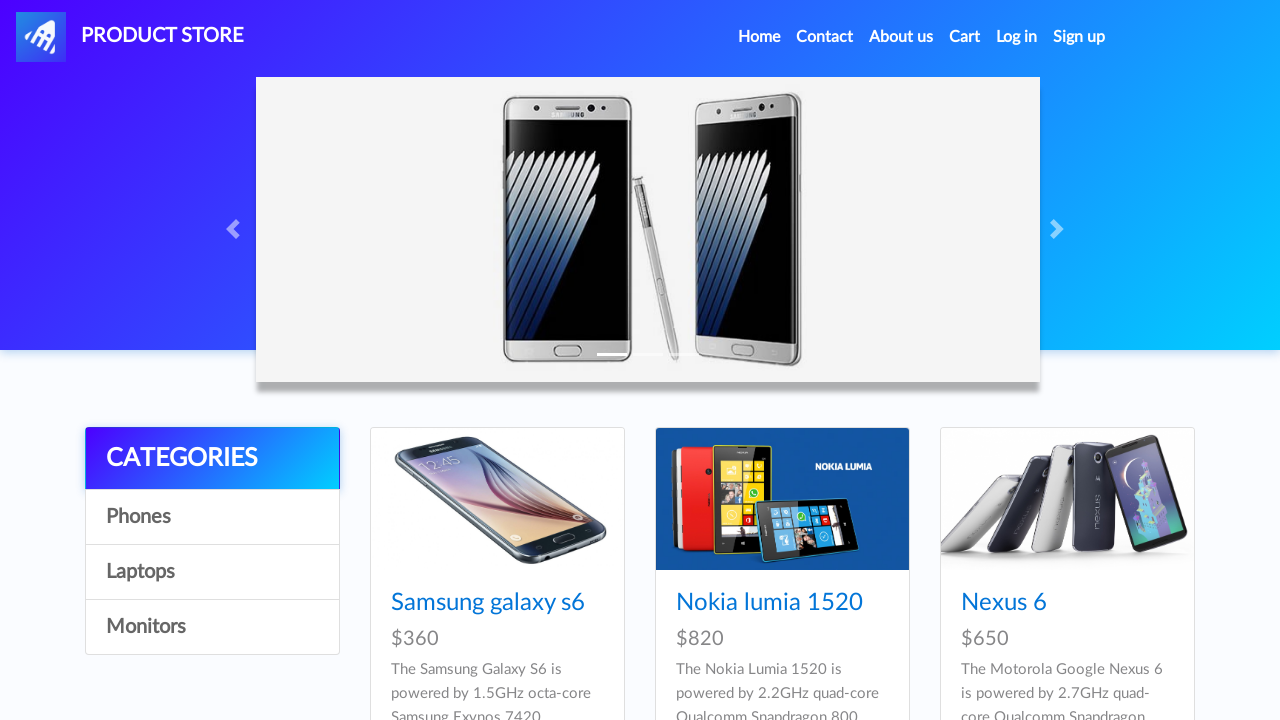

Verified that the product list container is visible on the home page
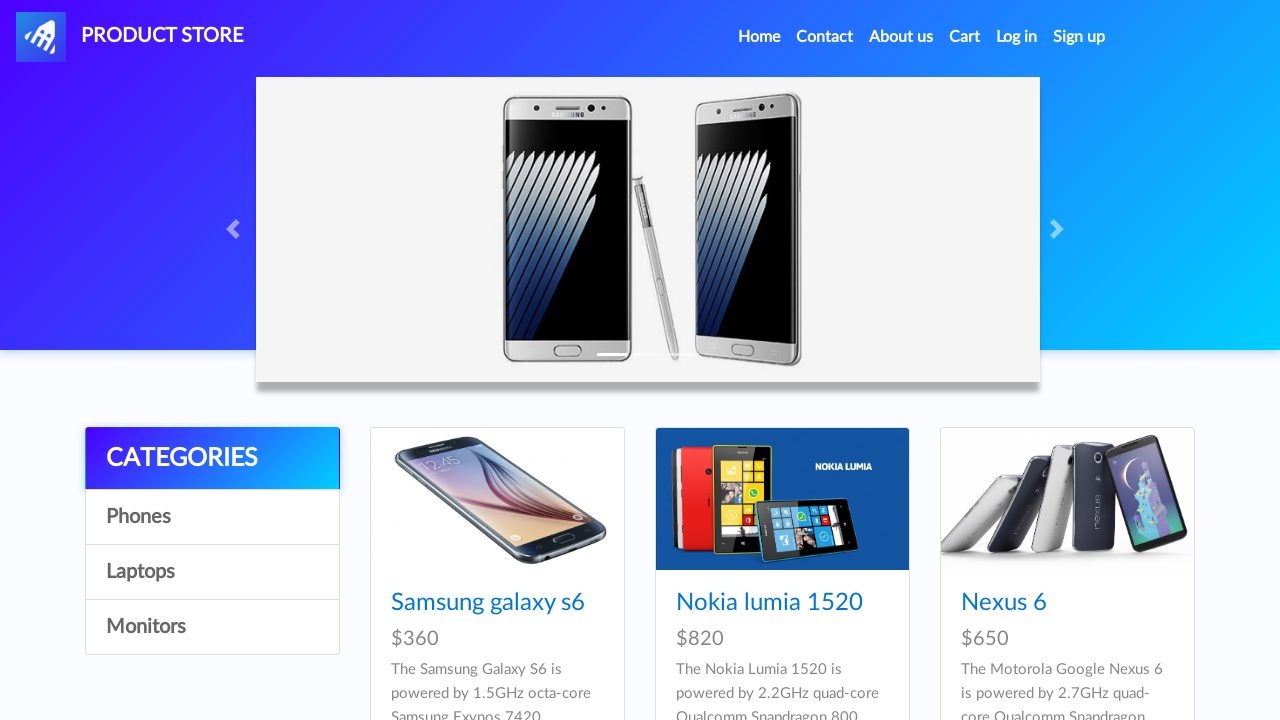

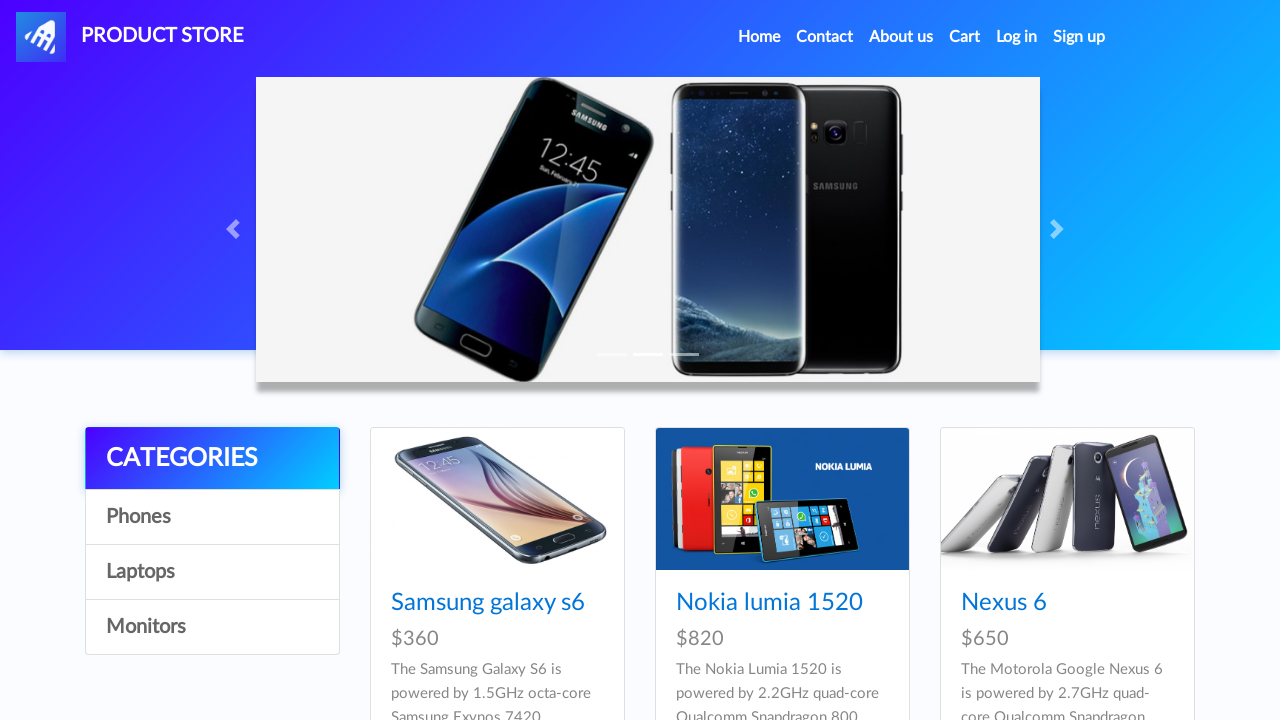